Navigates to the Dropdown page and selects "Option 1" from the dropdown, then verifies it is selected

Starting URL: https://the-internet.herokuapp.com/

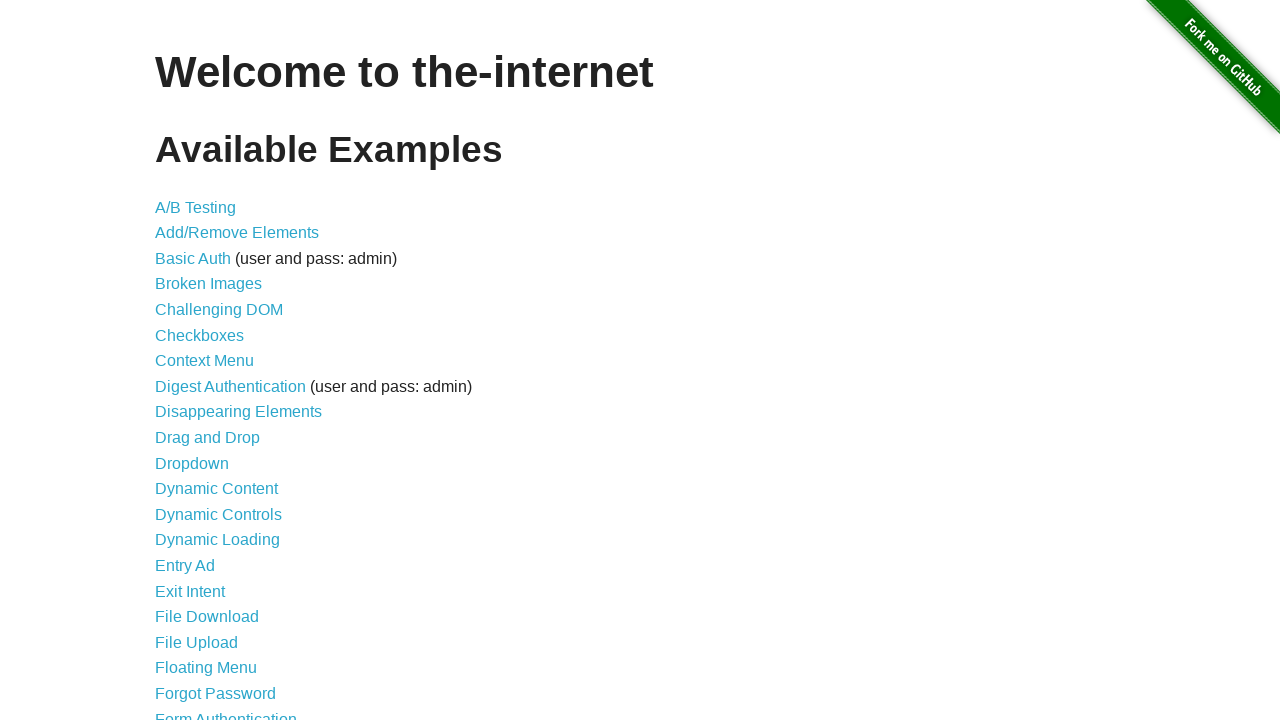

Clicked on the Dropdown link to navigate to the dropdown page at (192, 463) on a:text('Dropdown')
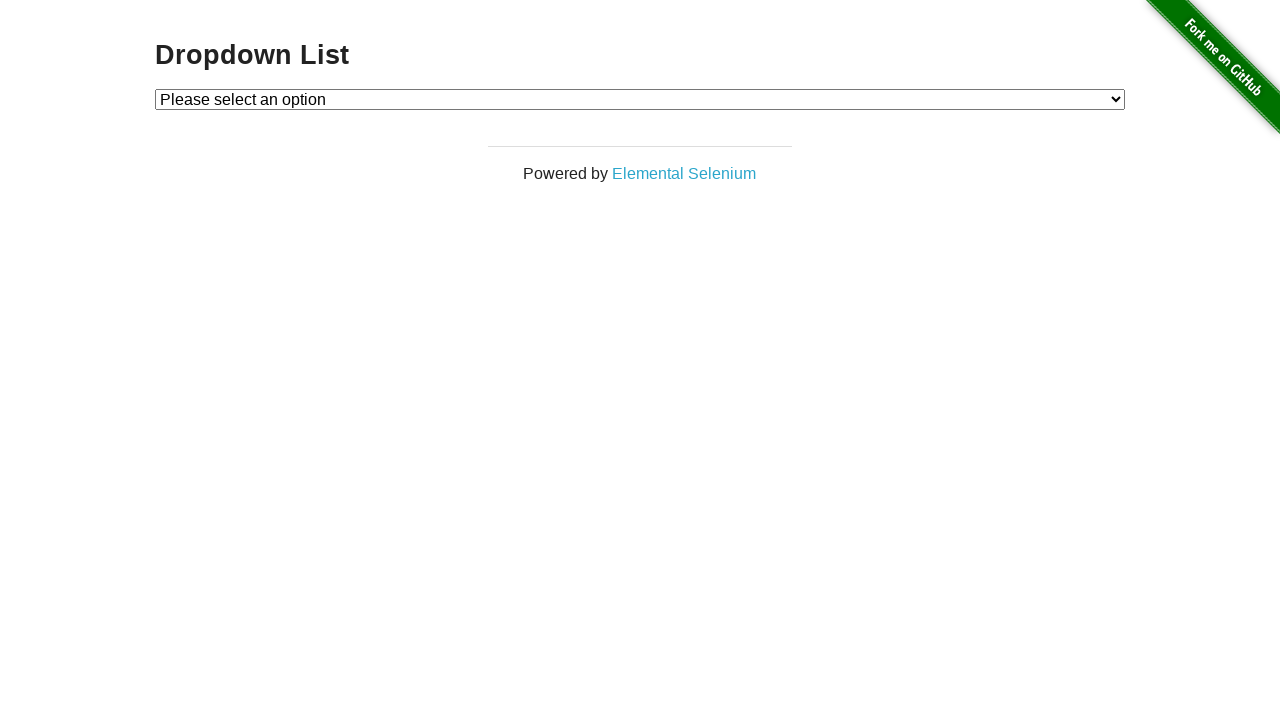

Dropdown element loaded and became visible
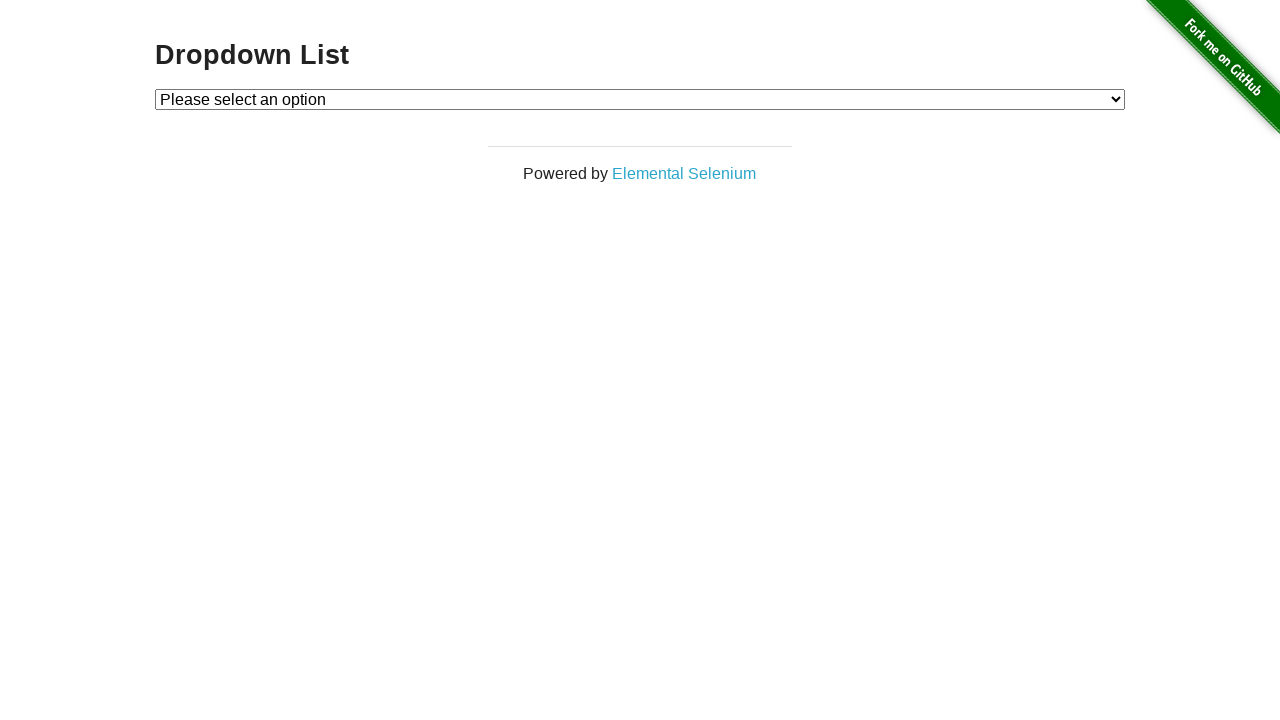

Selected 'Option 1' from the dropdown on #dropdown
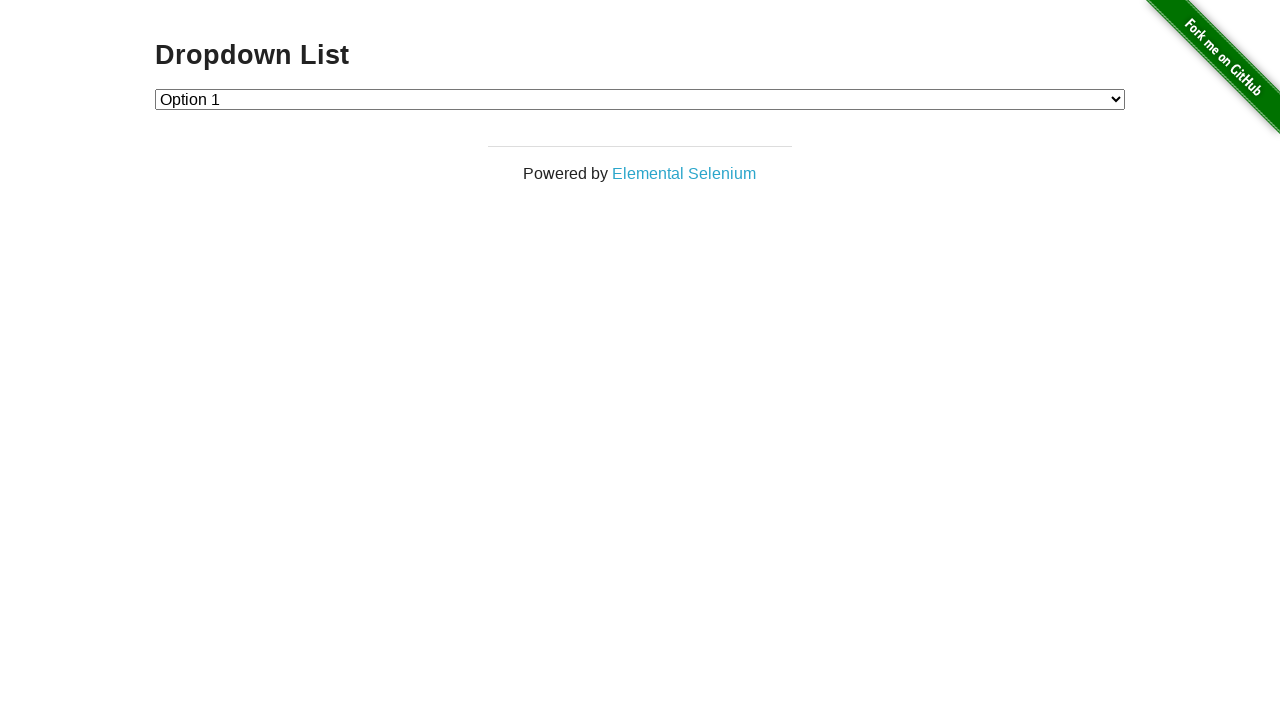

Retrieved the input value of the dropdown
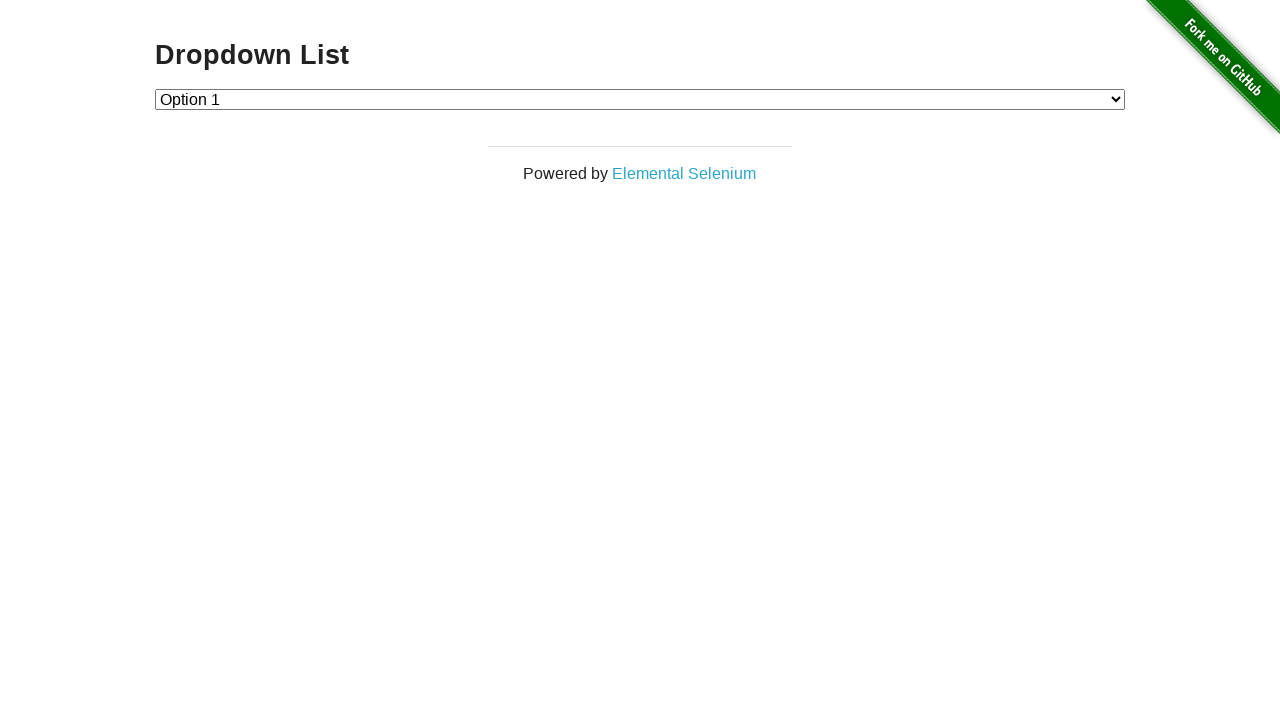

Verified that 'Option 1' is the selected option in the dropdown
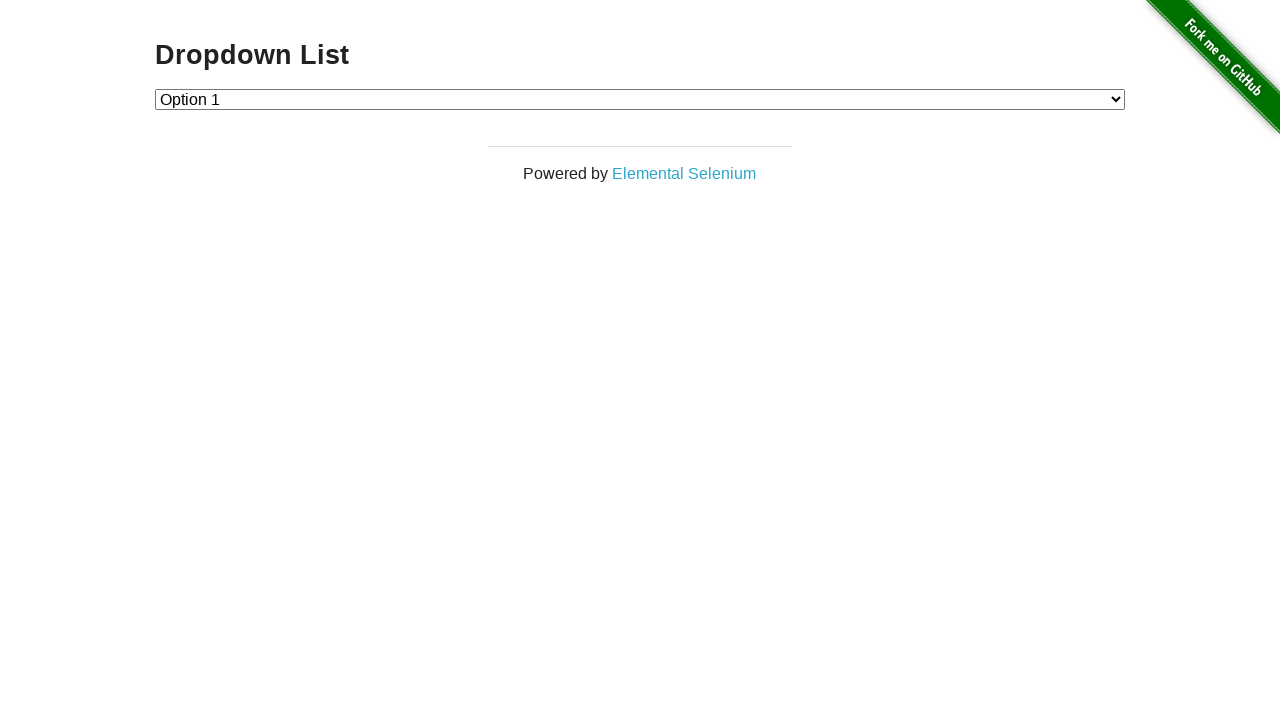

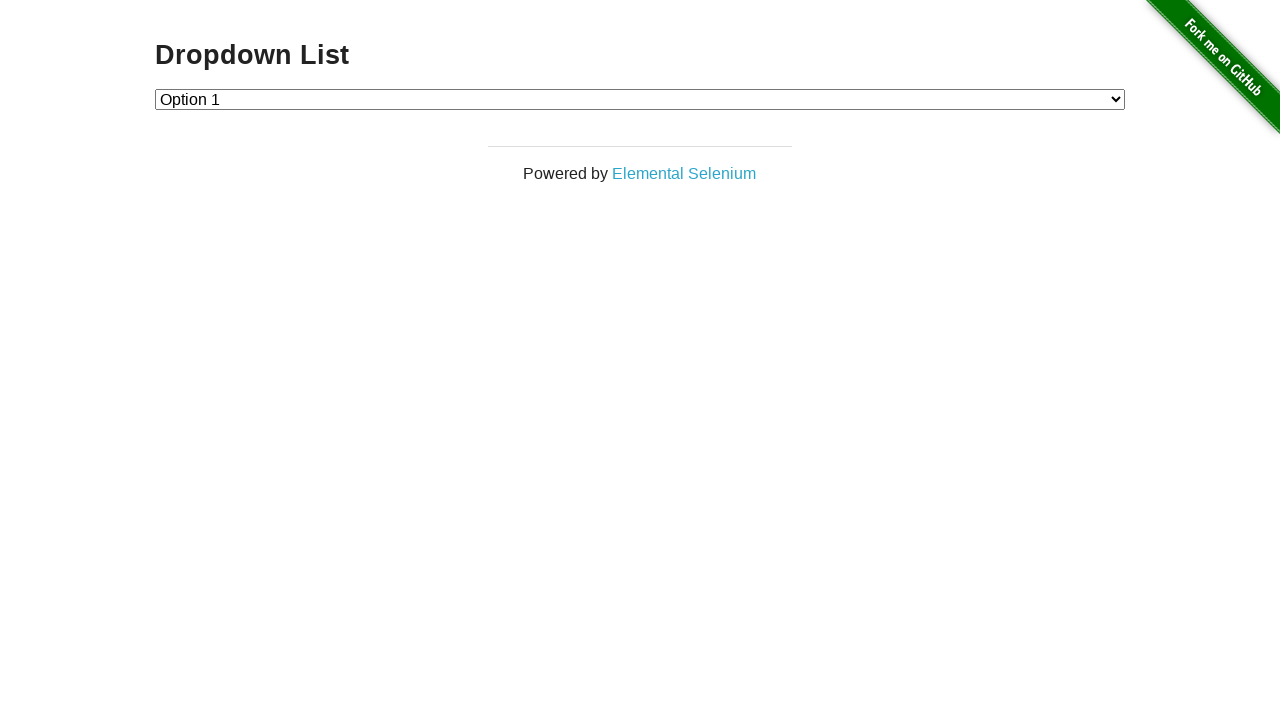